Tests clearing the completed state of all items by checking and then unchecking toggle-all

Starting URL: https://demo.playwright.dev/todomvc

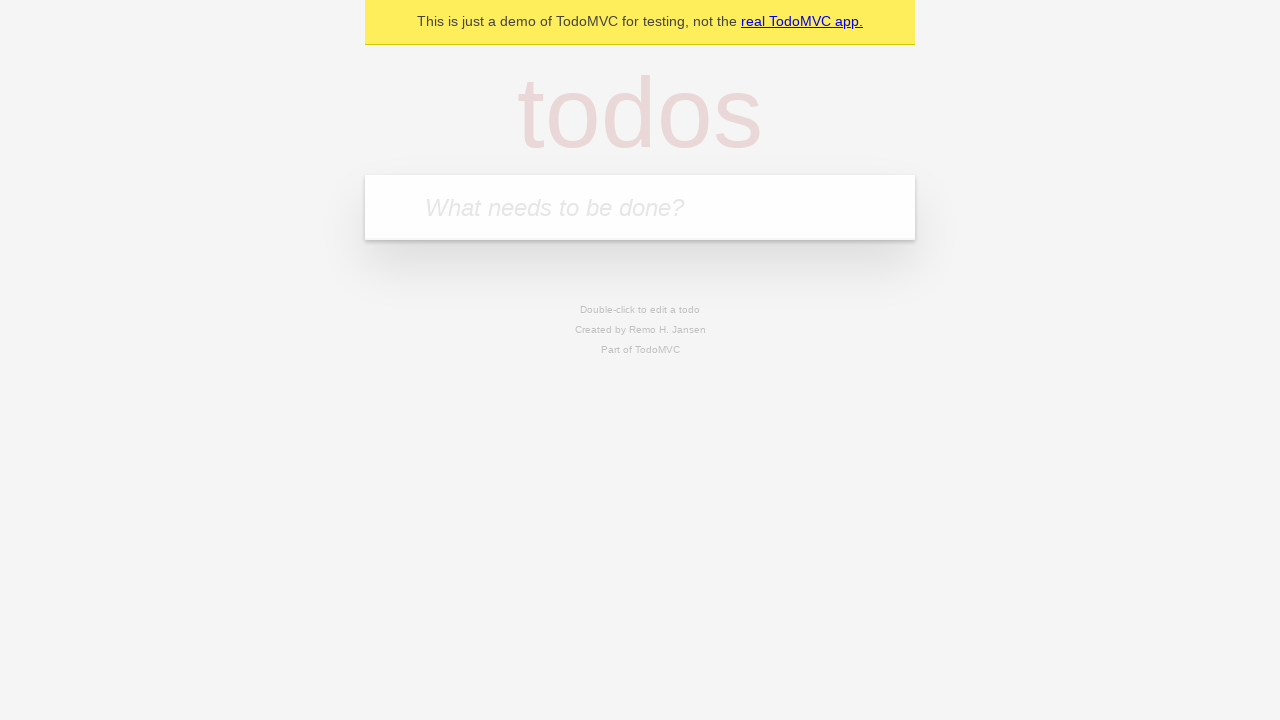

Filled new todo input with 'buy some cheese' on .new-todo
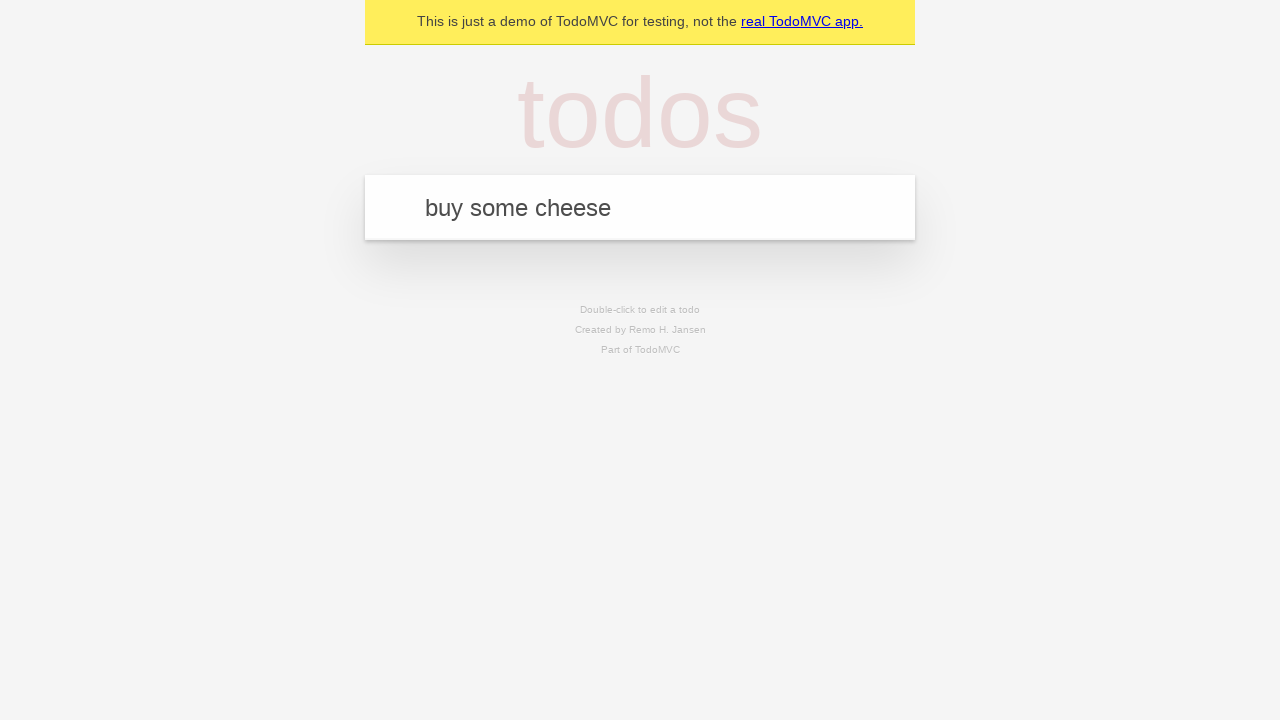

Pressed Enter to create first todo on .new-todo
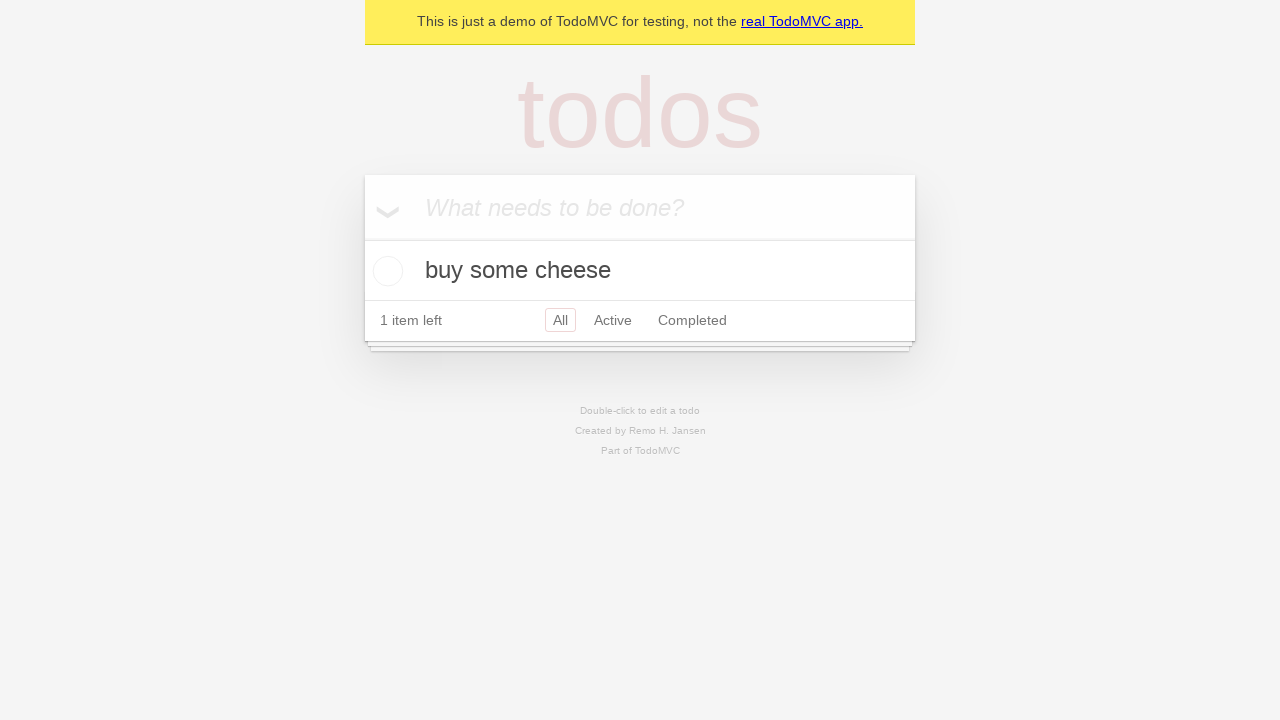

Filled new todo input with 'feed the cat' on .new-todo
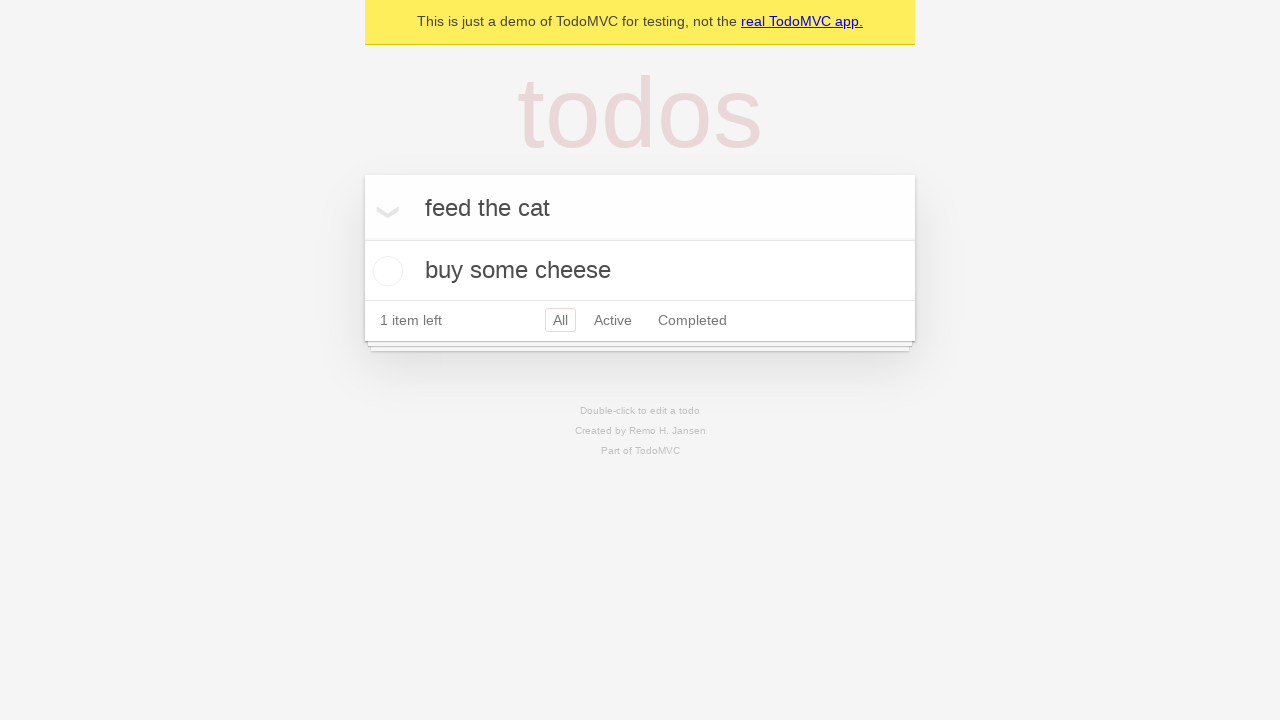

Pressed Enter to create second todo on .new-todo
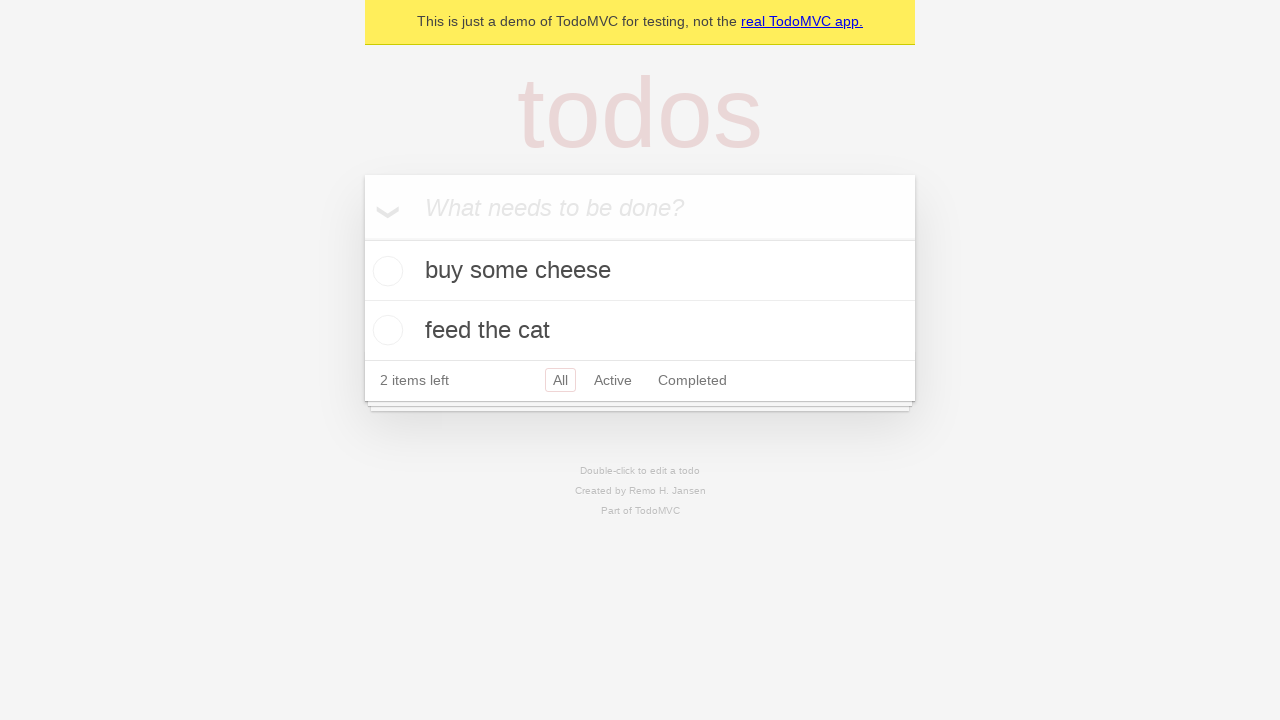

Filled new todo input with 'book a doctors appointment' on .new-todo
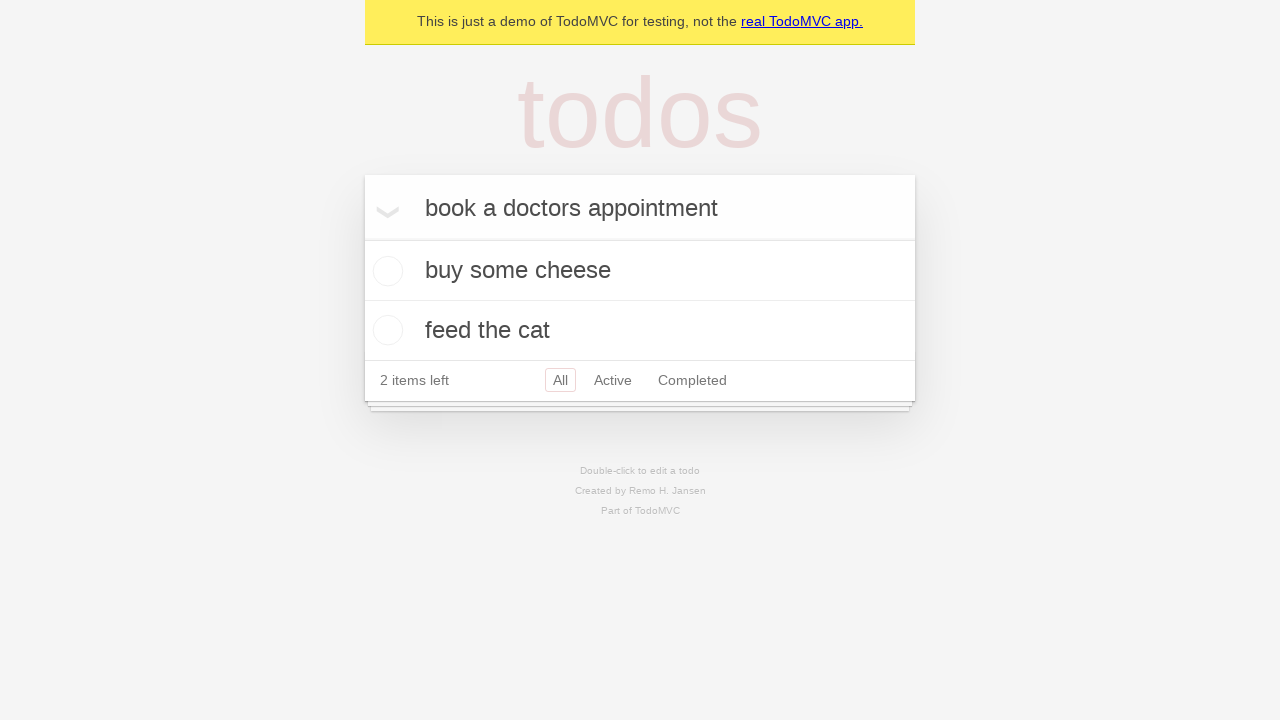

Pressed Enter to create third todo on .new-todo
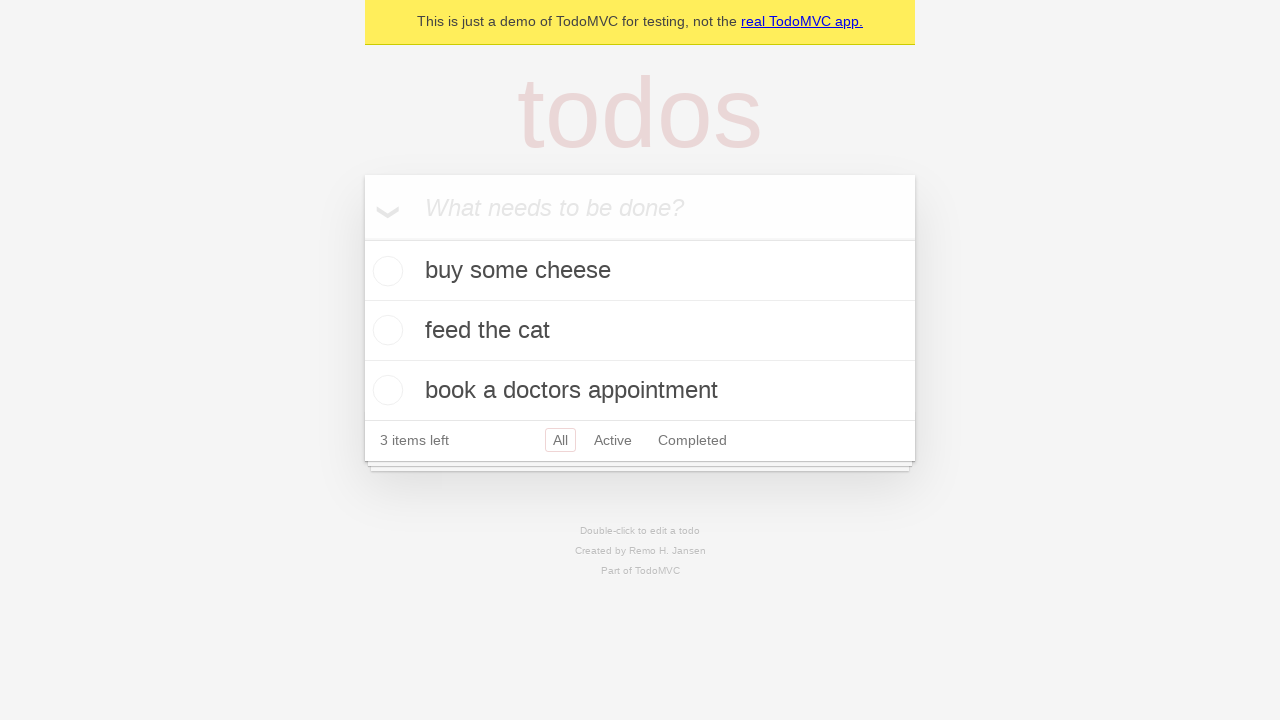

Checked toggle-all to mark all todos as completed at (362, 238) on .toggle-all
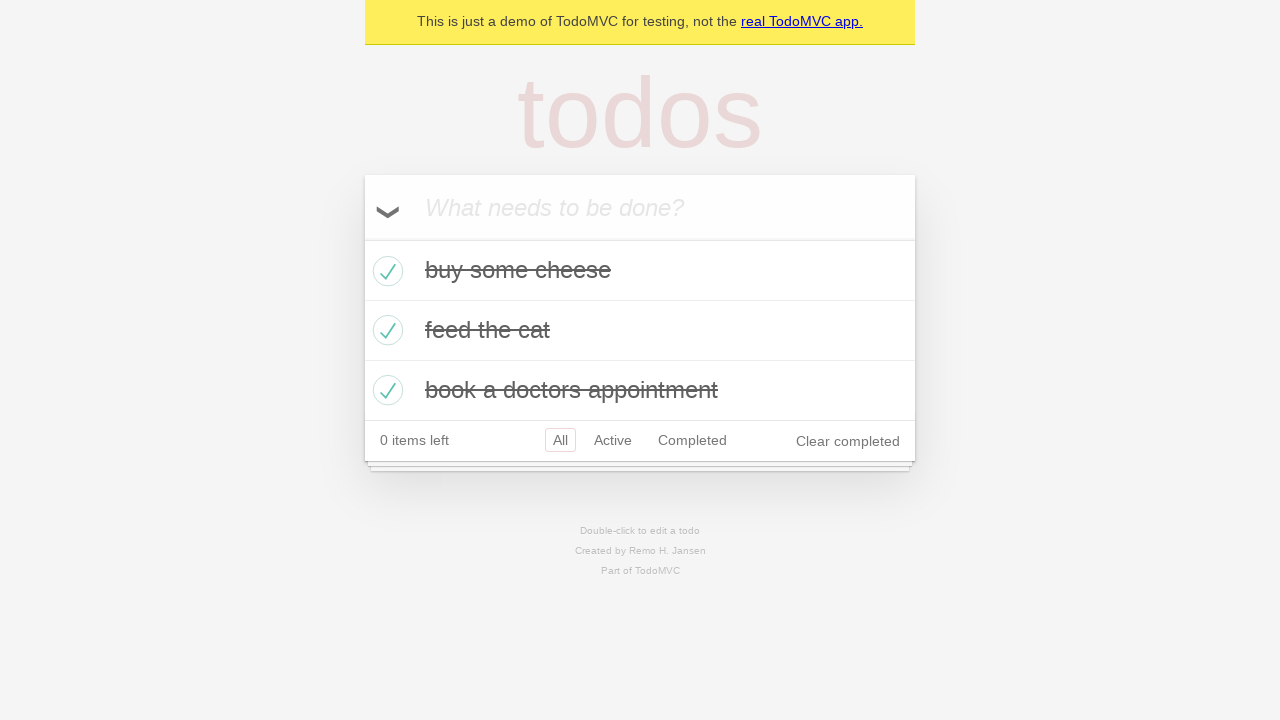

Unchecked toggle-all to clear completed state of all todos at (362, 238) on .toggle-all
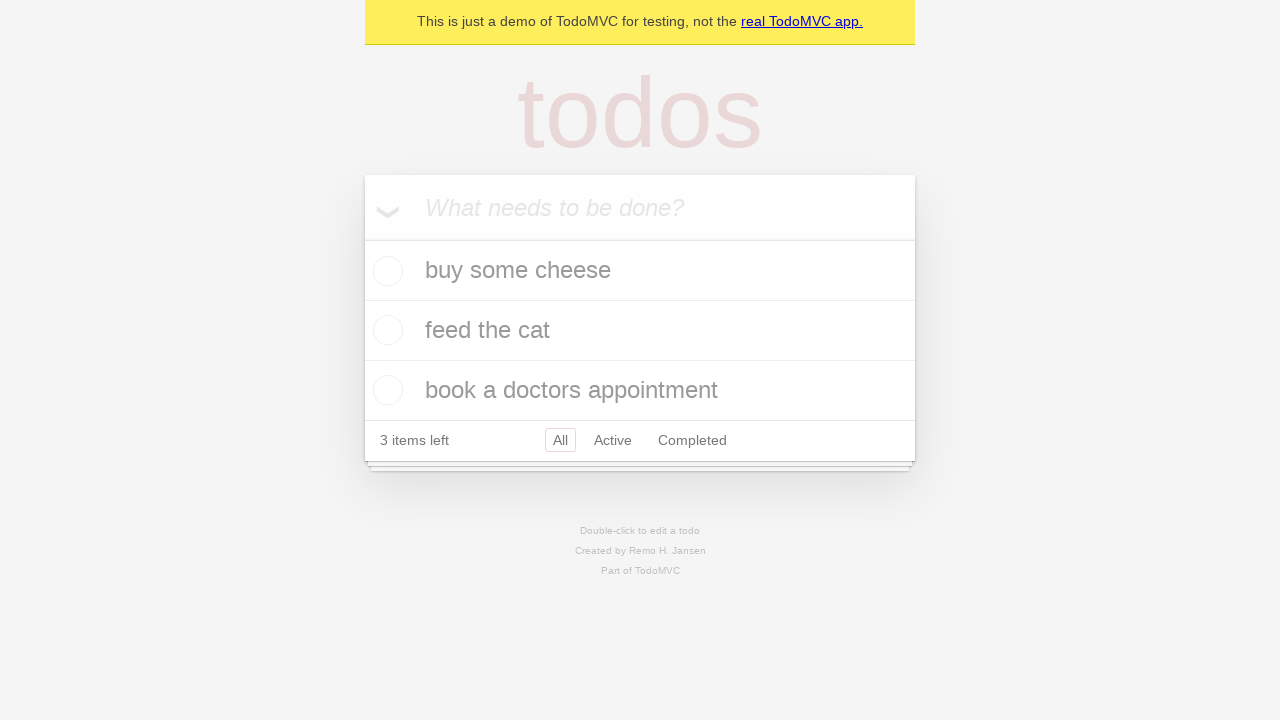

Verified all todos are displayed in uncompleted state
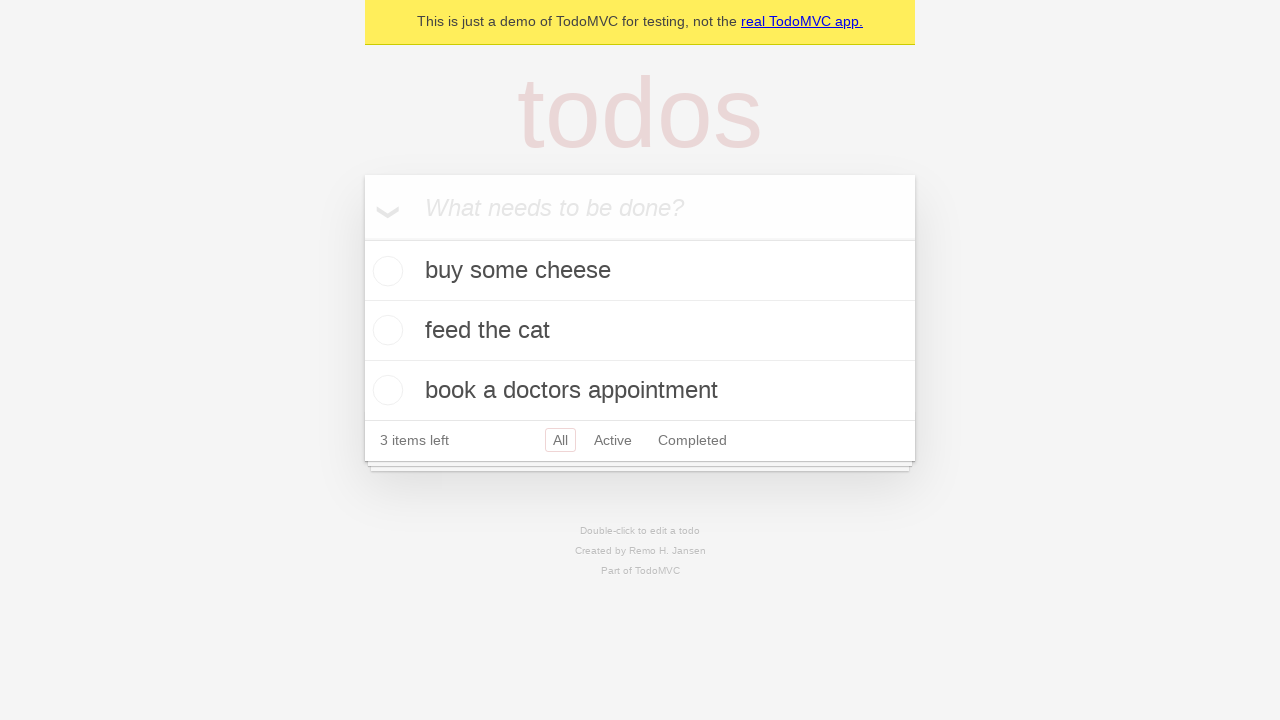

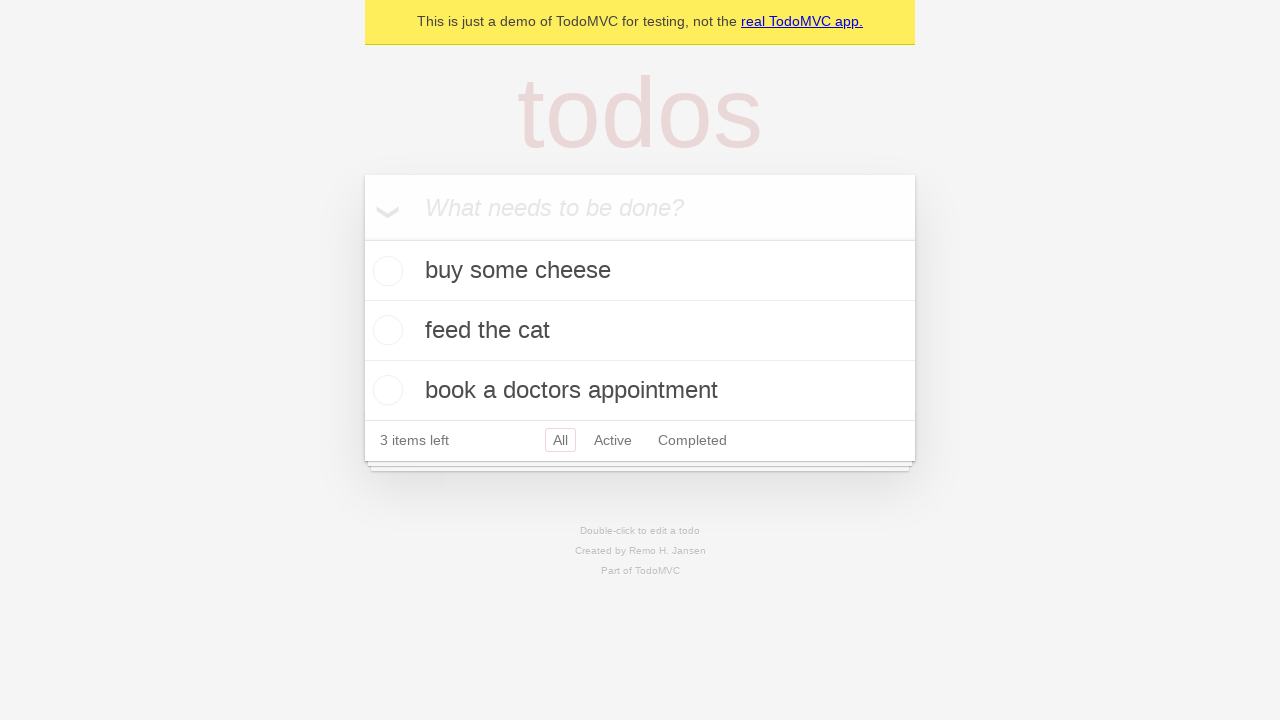